Tests keyboard actions by typing "You are Exceptional" into an autocomplete input field using SHIFT key combinations for capitalization

Starting URL: https://demoqa.com/auto-complete

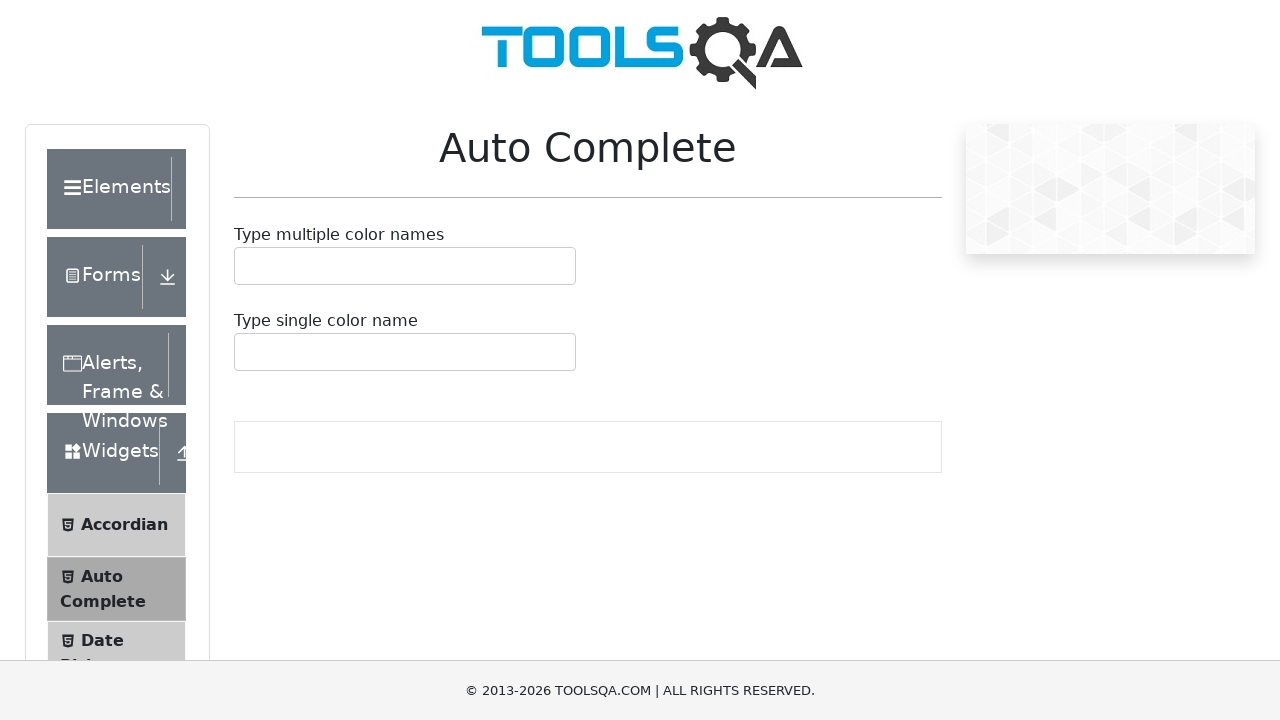

Clicked on the autocomplete input field at (247, 352) on #autoCompleteSingleInput
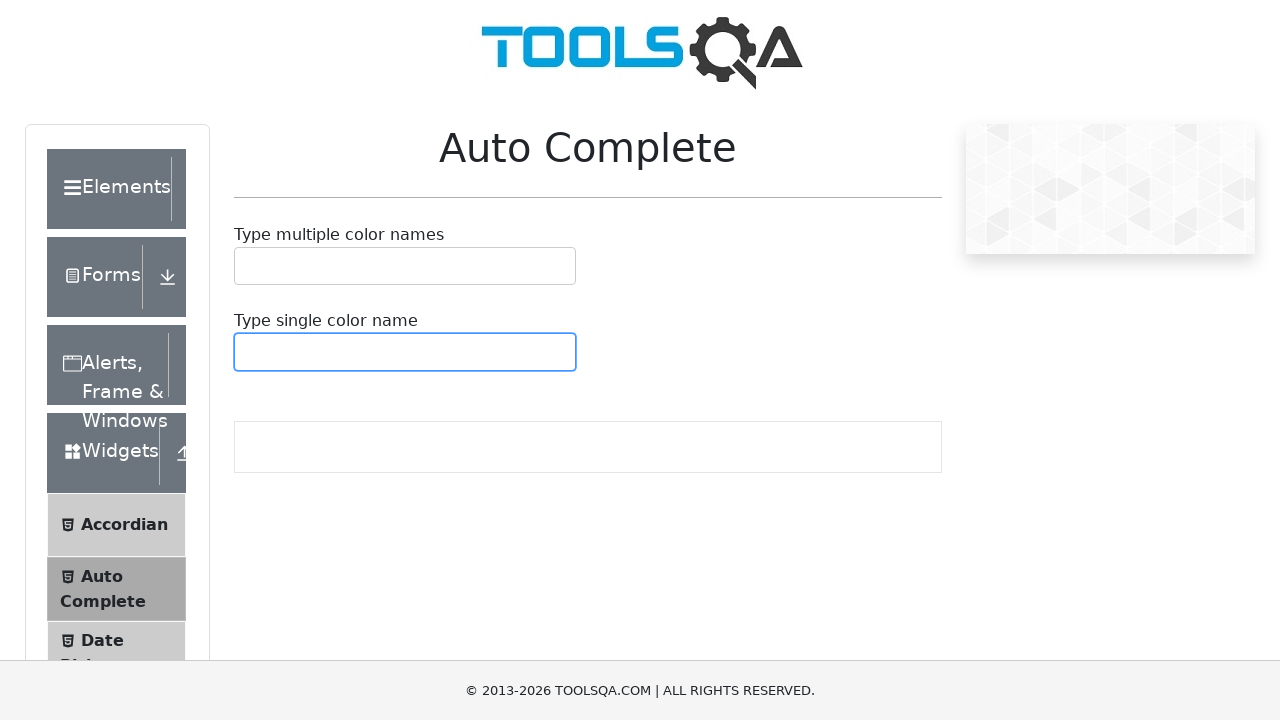

Pressed Shift key down
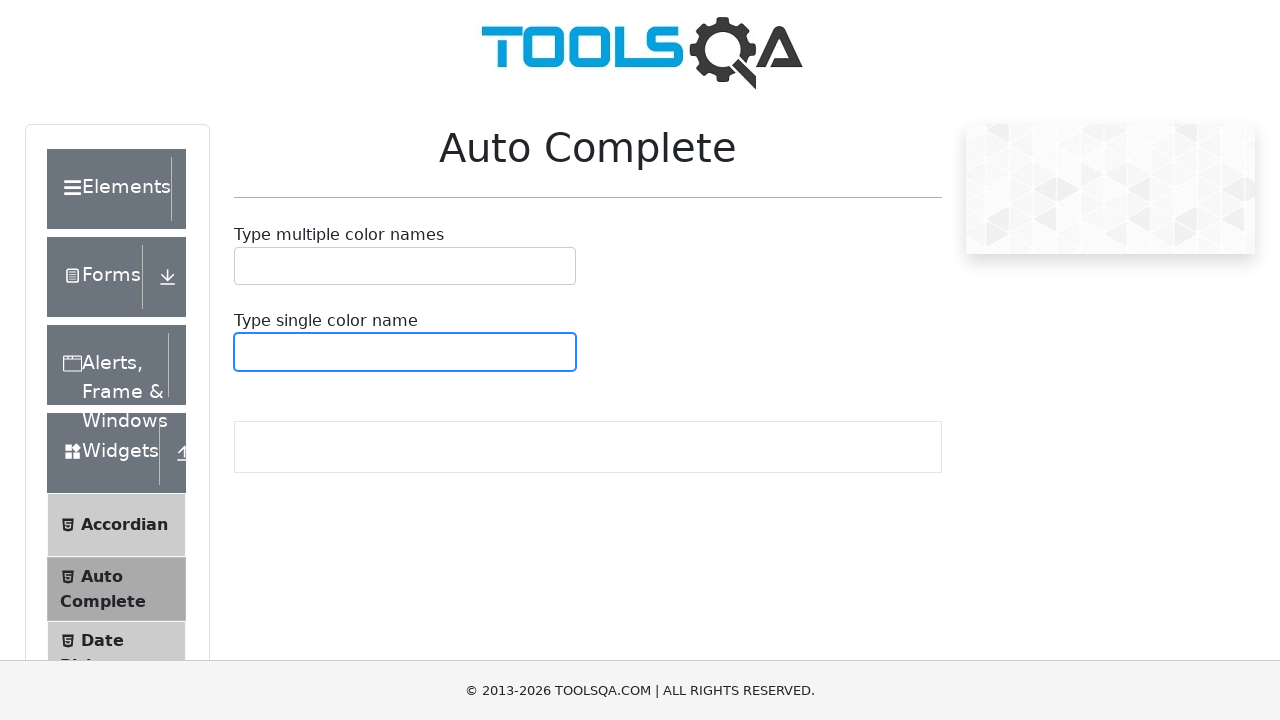

Pressed 'y' key with Shift for capital 'Y'
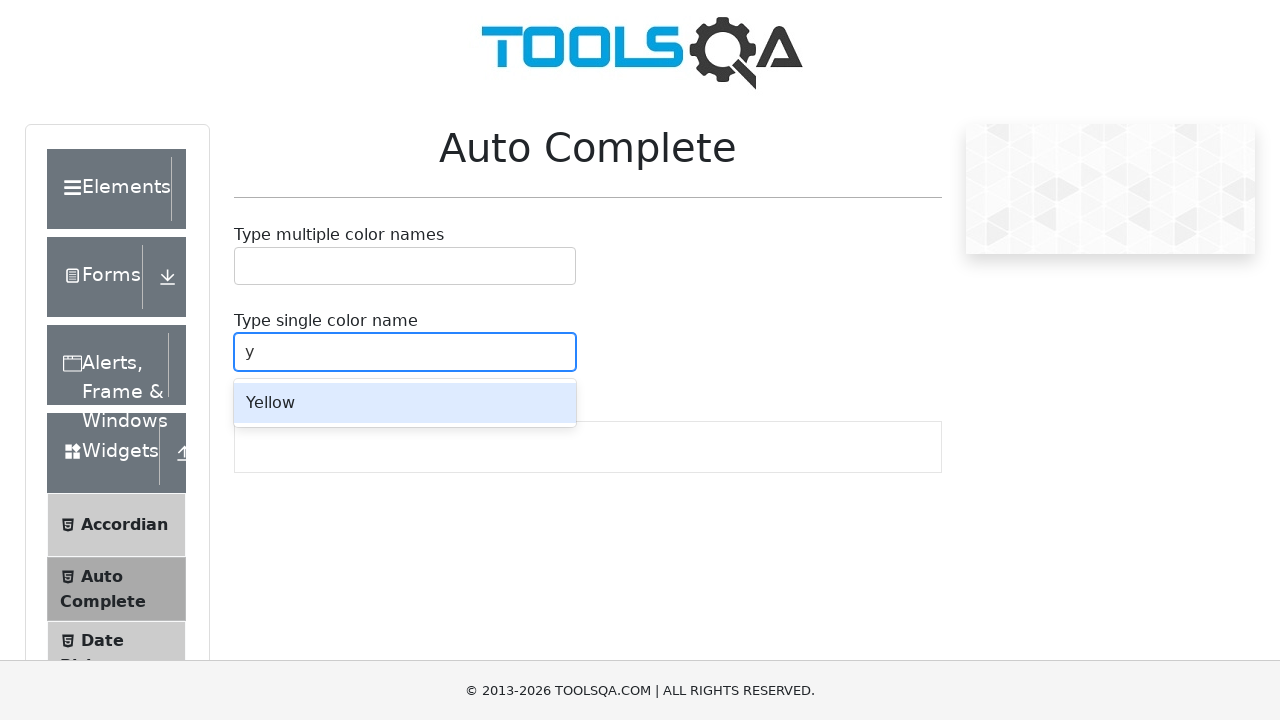

Released Shift key
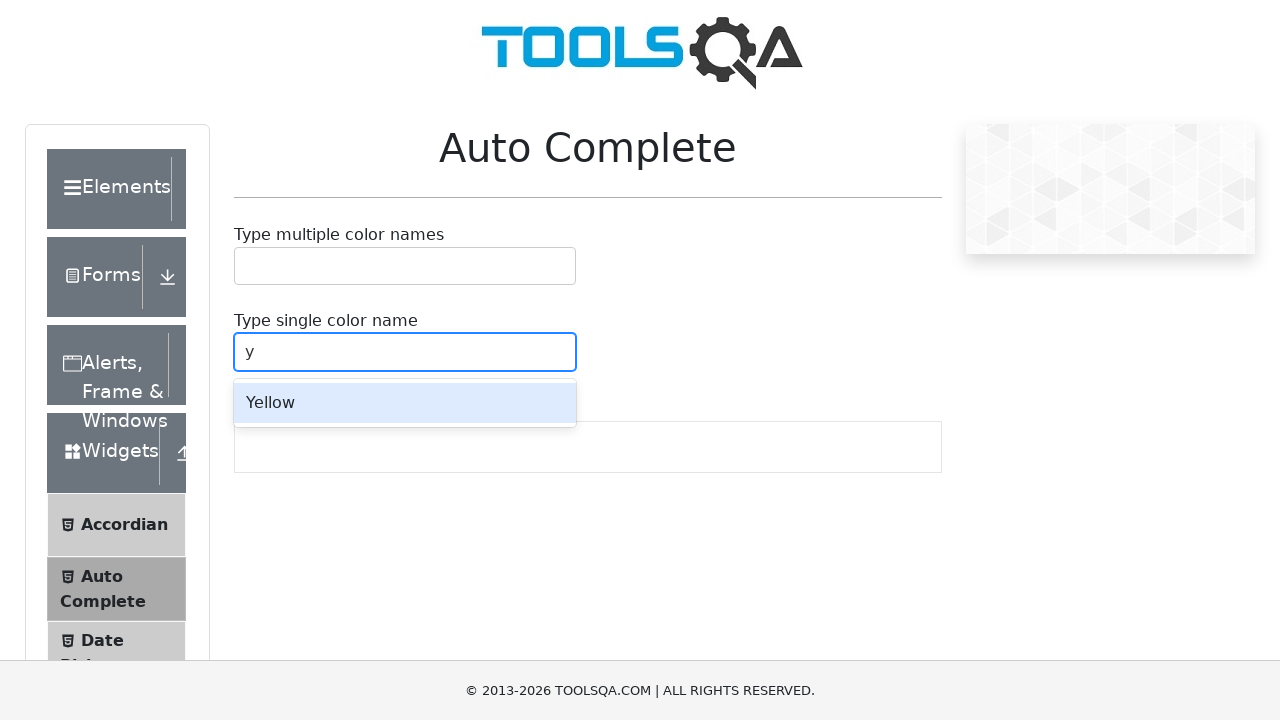

Typed 'ou are ' into the field
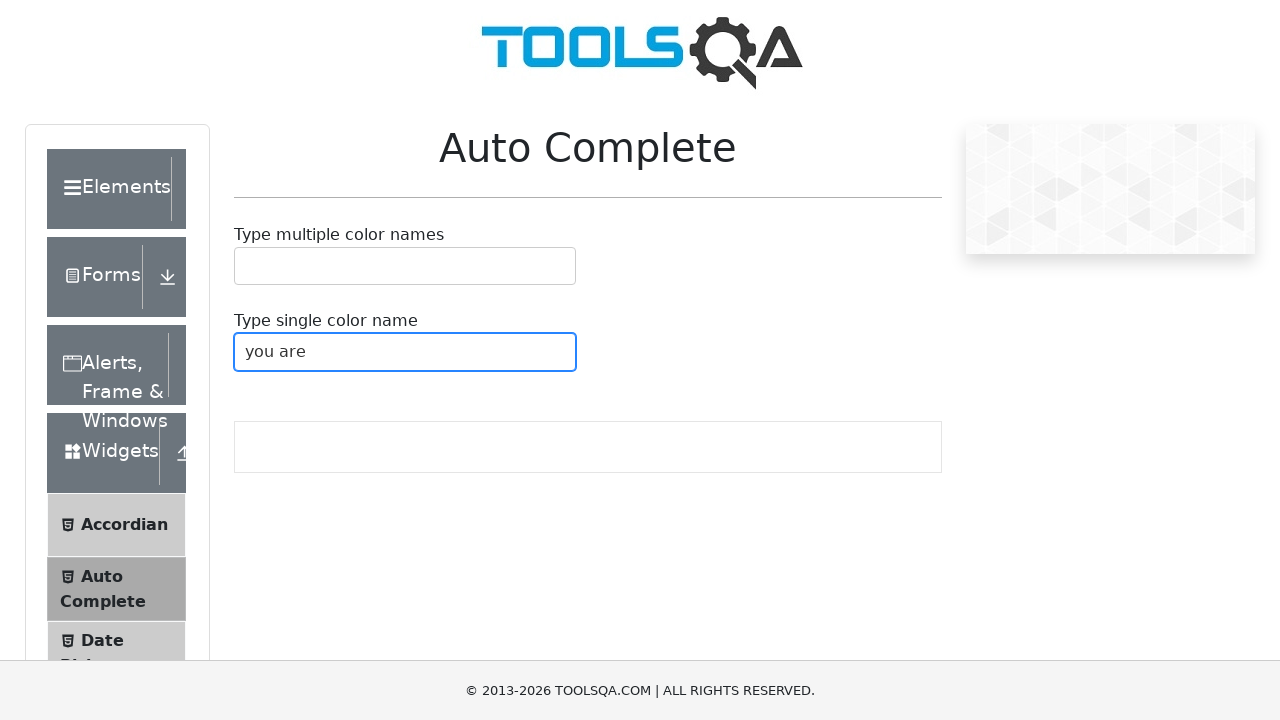

Pressed Shift key down
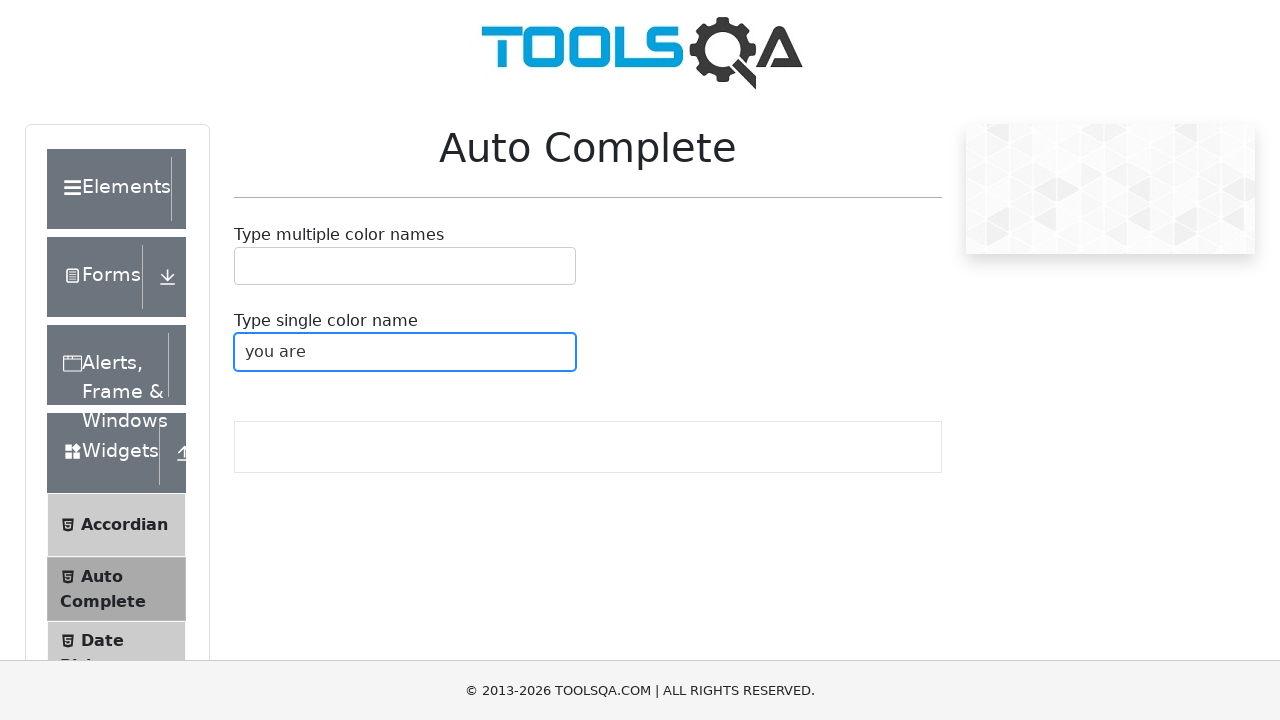

Pressed 'e' key with Shift for capital 'E'
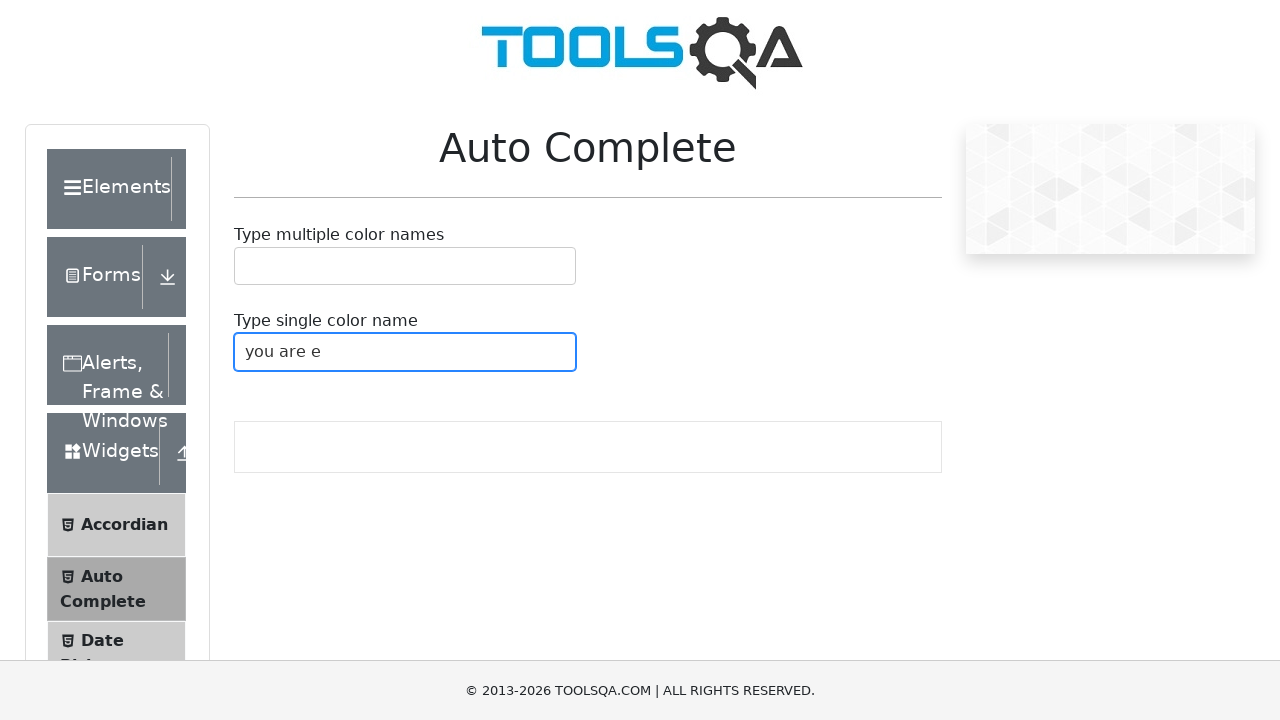

Released Shift key
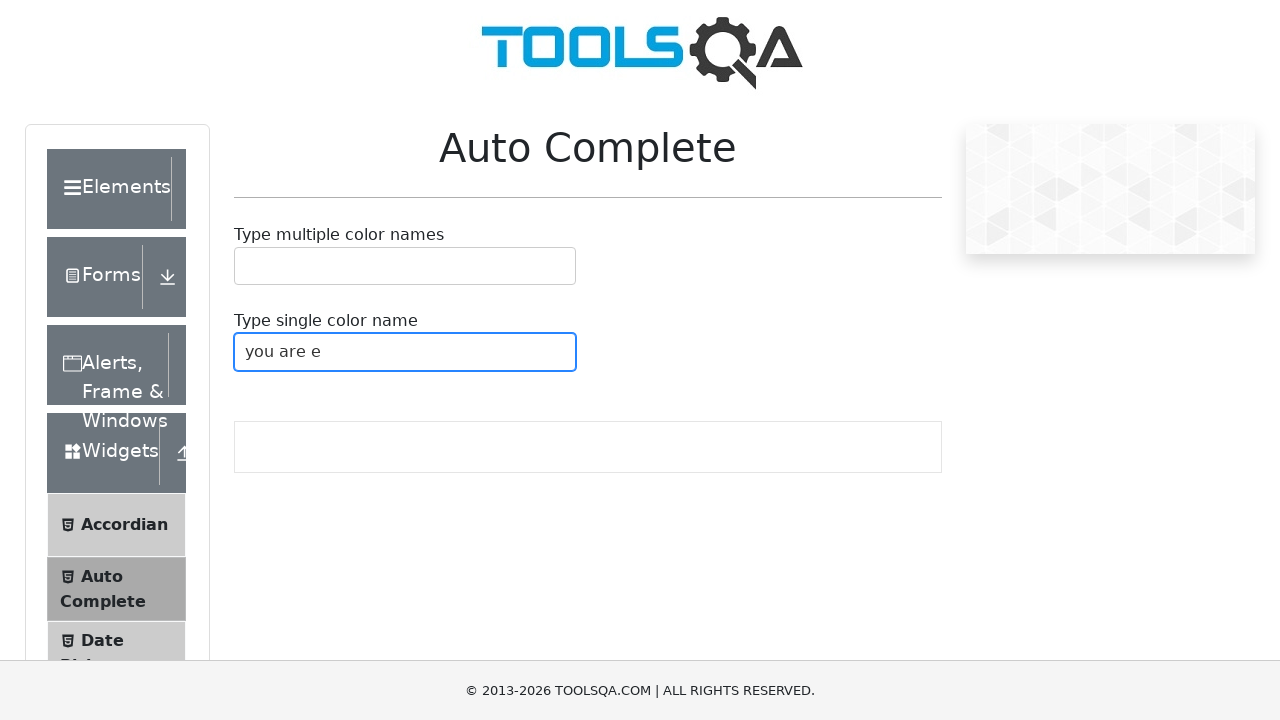

Typed 'xceptional' to complete the word 'Exceptional'
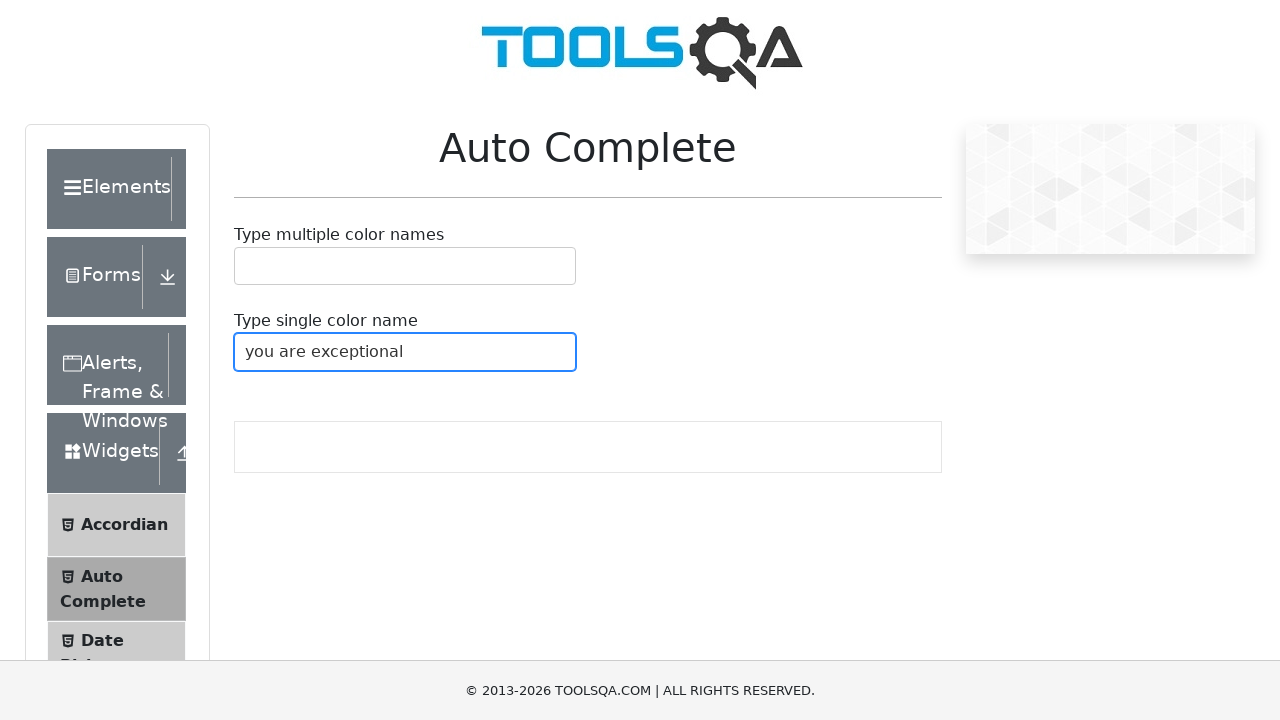

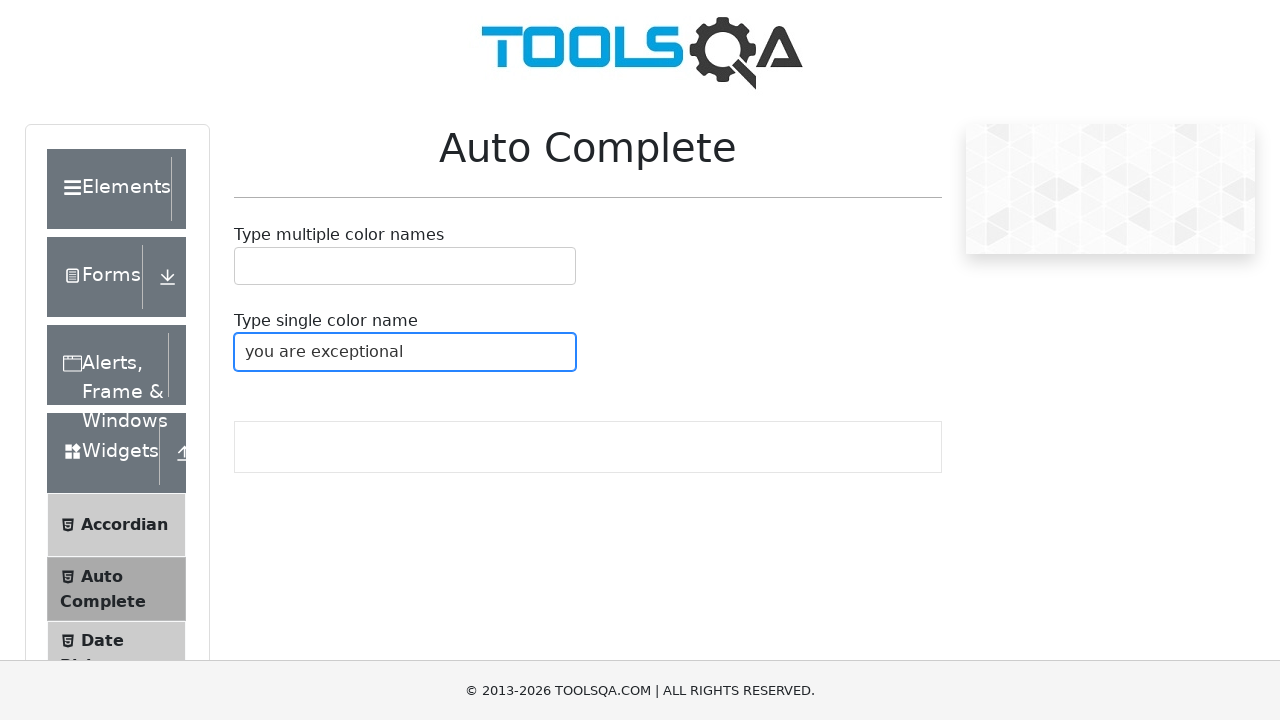